Tests radio button selection on a demo QA page by clicking the "Yes" radio button and then the "Impressive" radio button.

Starting URL: https://demoqa.com/radio-button

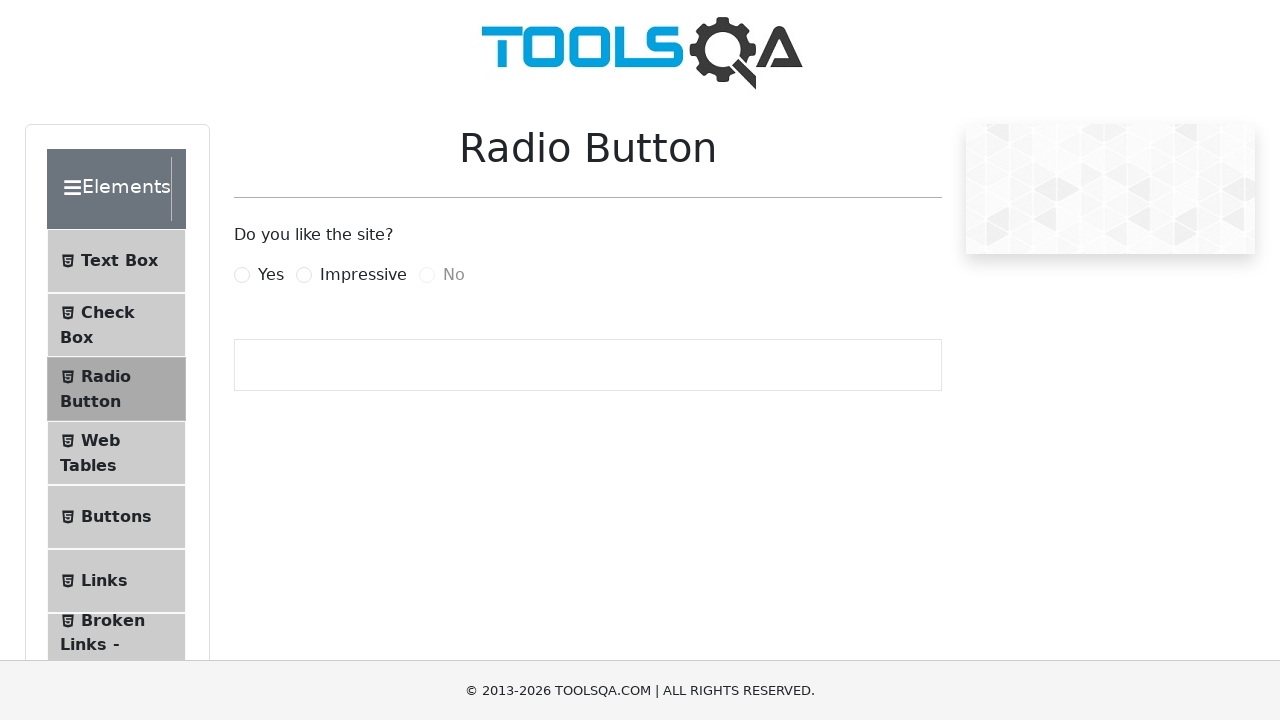

Hid banner element for cleaner interaction
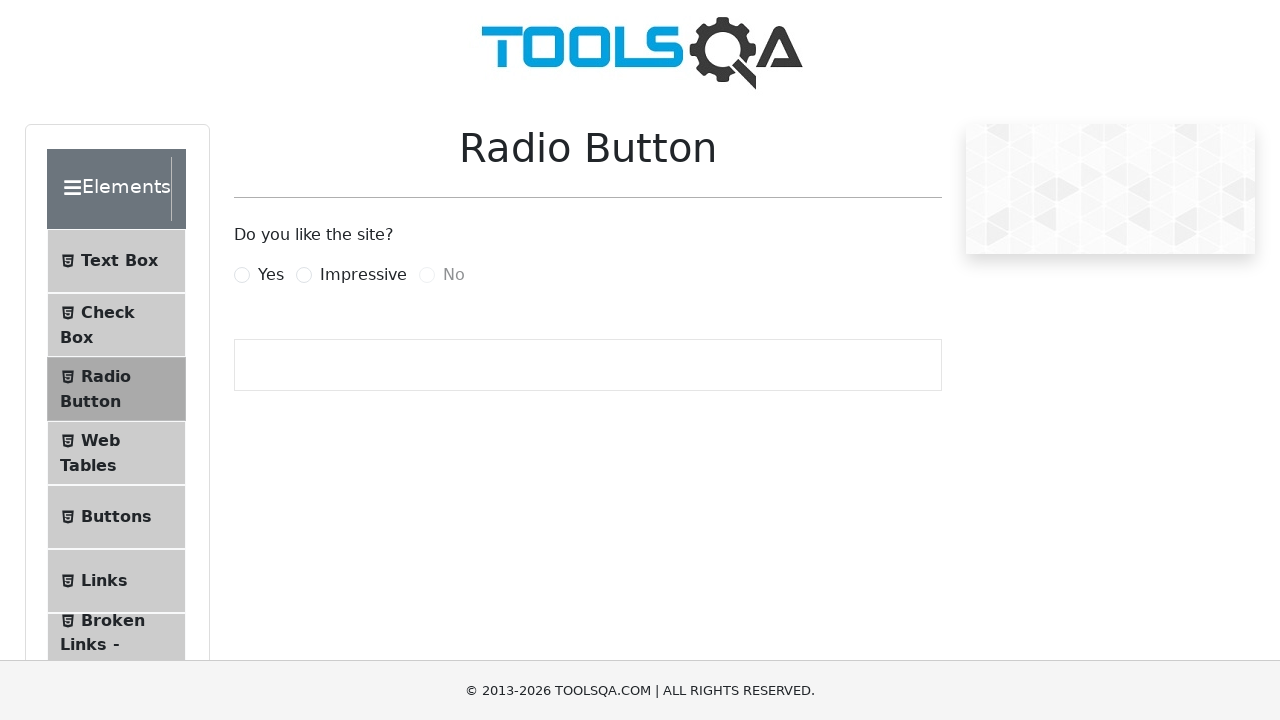

Hid footer element for cleaner interaction
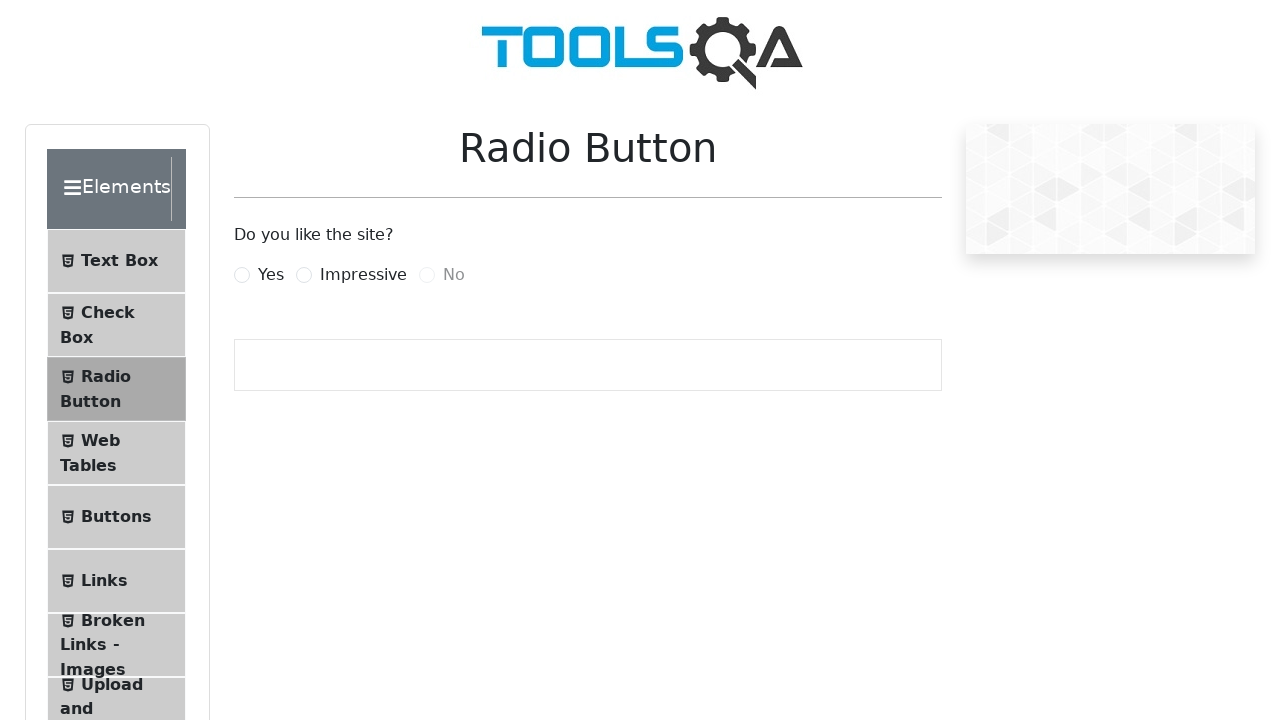

Clicked the 'Yes' radio button at (271, 275) on label[for='yesRadio']
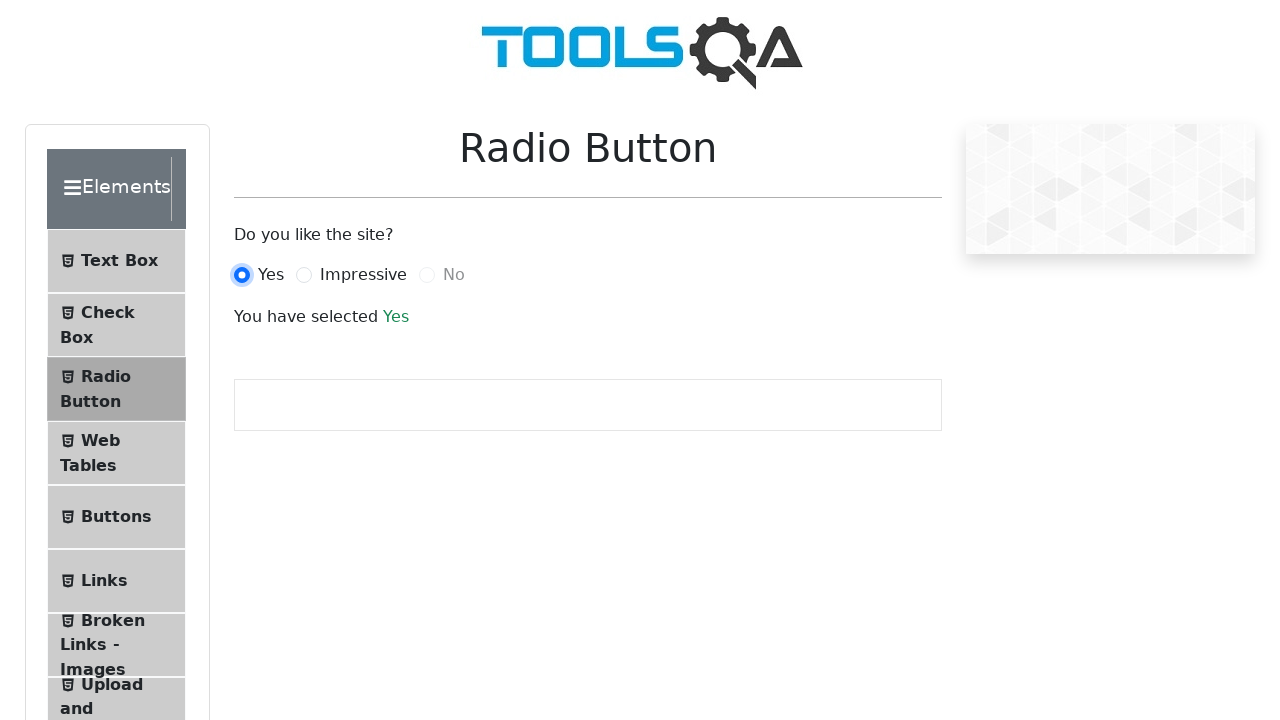

Clicked the 'Impressive' radio button at (363, 275) on label[for='impressiveRadio']
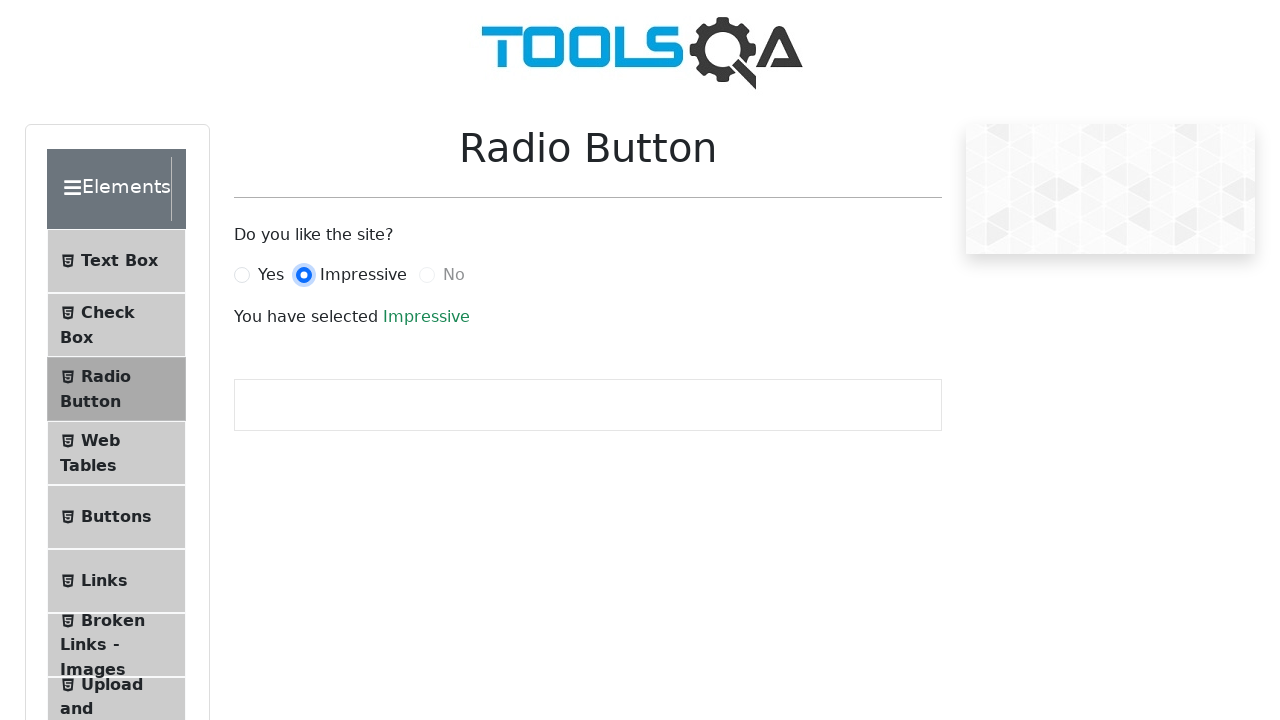

Verified radio button selection was successful - success message displayed
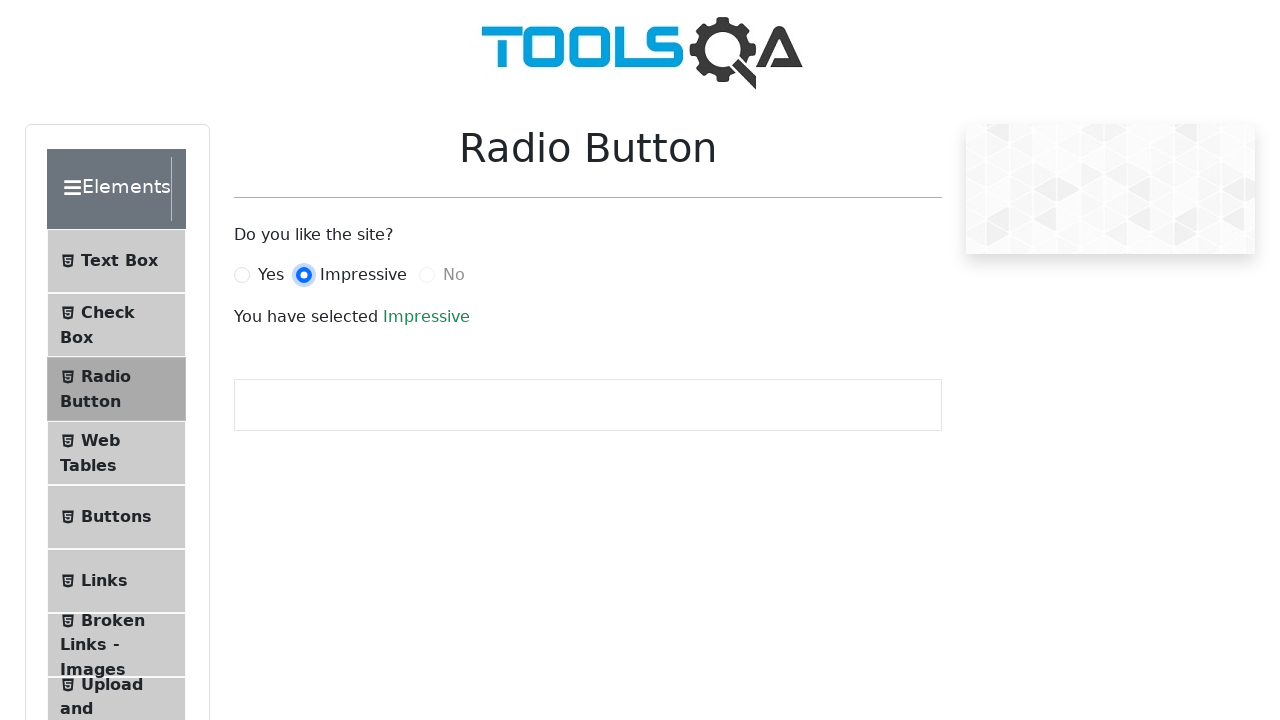

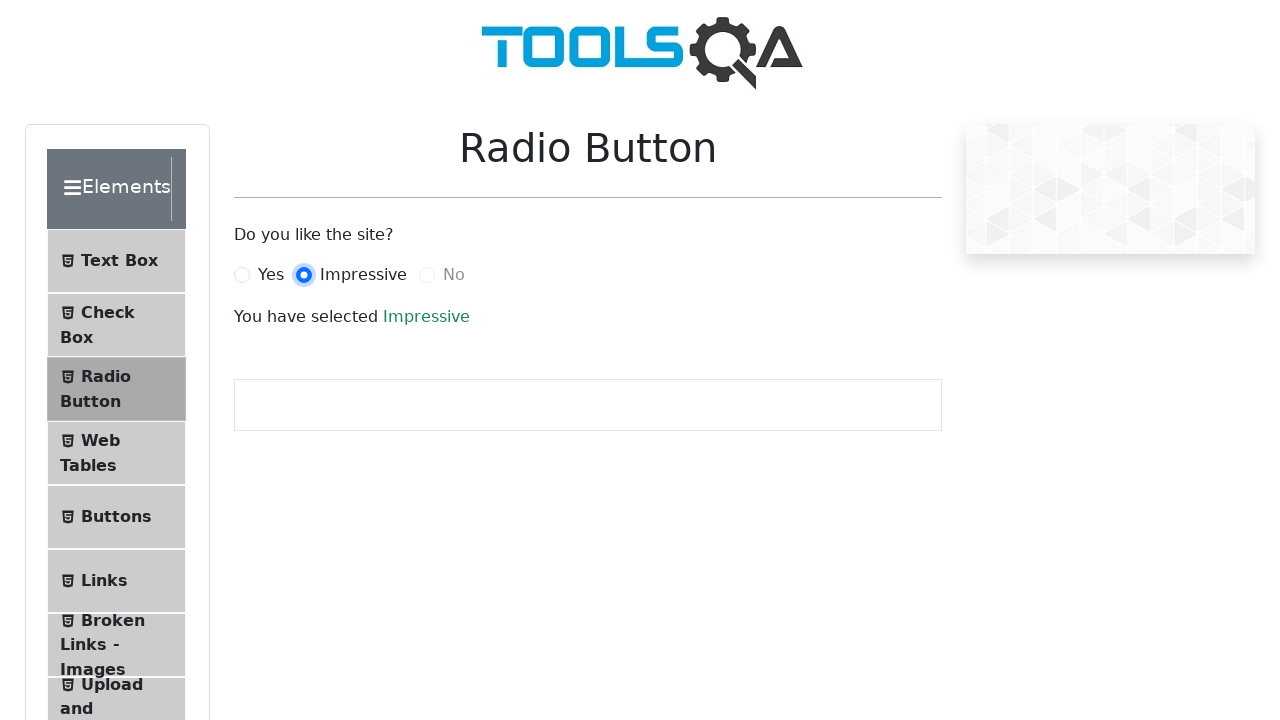